Creates a new paste on Pastebin with specific content, expiration time of 10 minutes, and a title

Starting URL: https://pastebin.com/

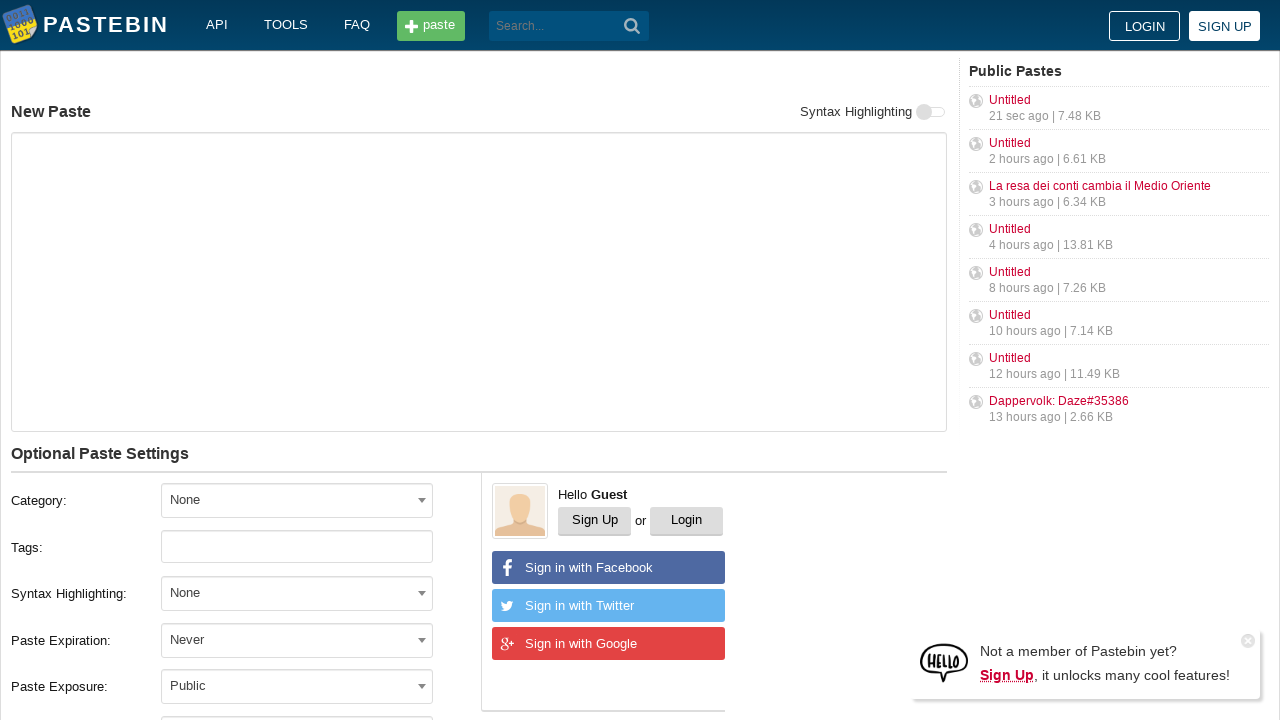

Clicked new paste button at (431, 26) on a.header__btn
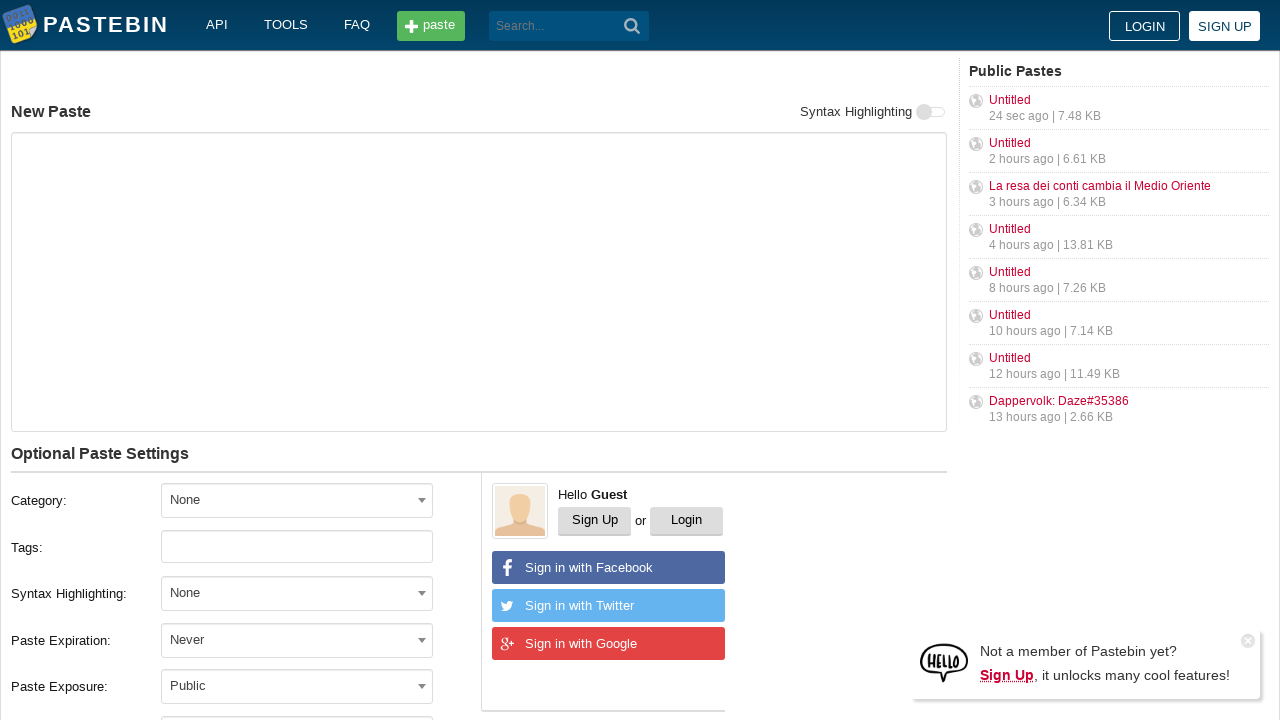

Filled paste content with 'Hello from WebDriver' on textarea#postform-text
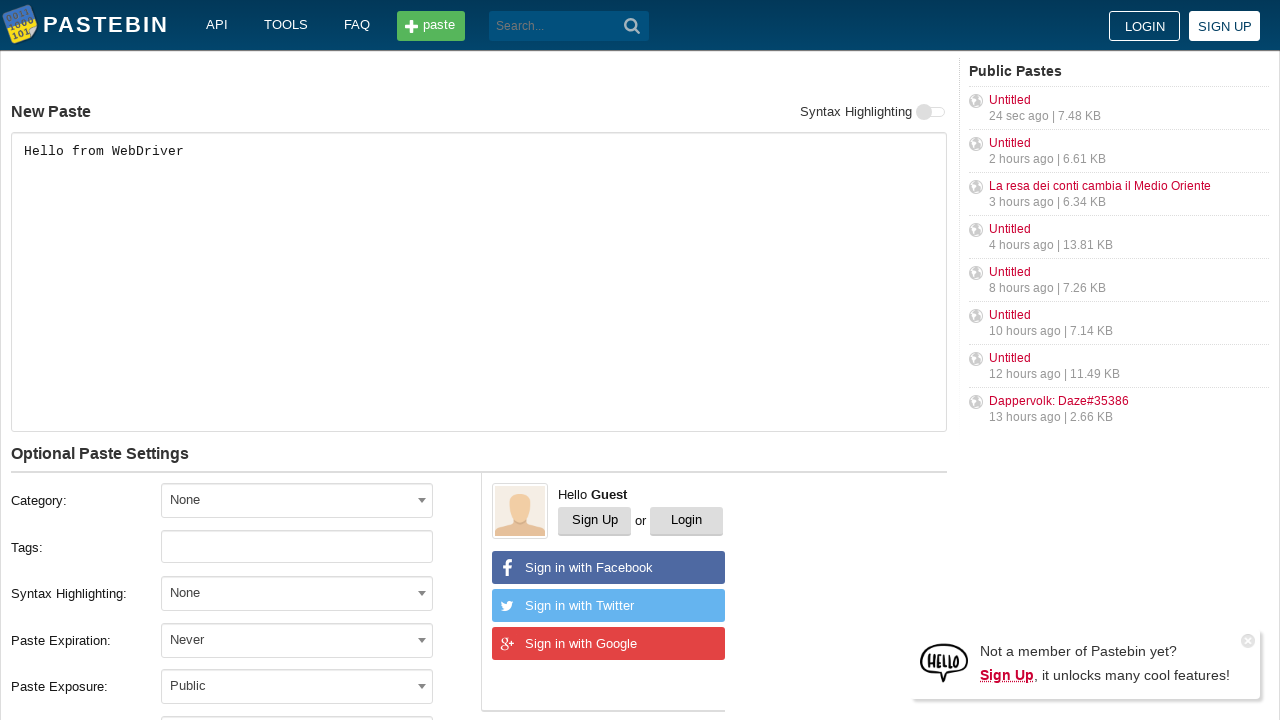

Clicked expiration dropdown at (297, 640) on span[data-select2-id='3']
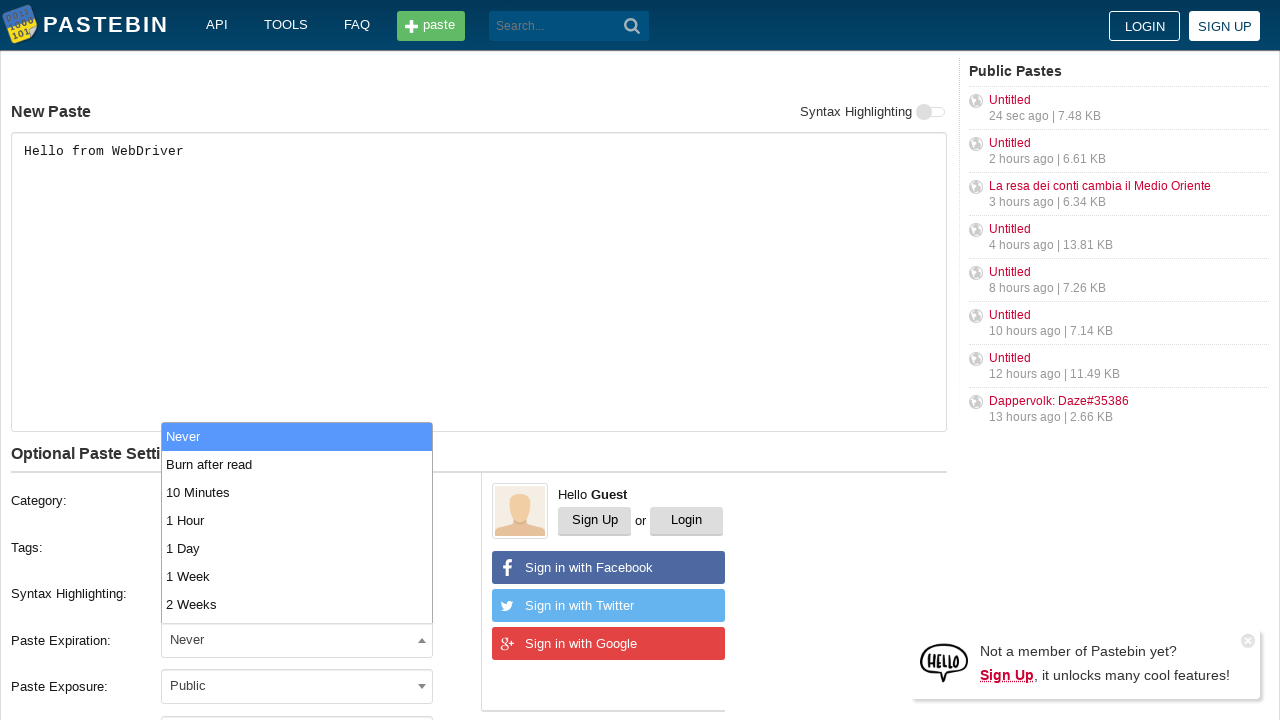

Selected 10 Minutes expiration time at (297, 492) on li:has-text('10 Minutes')
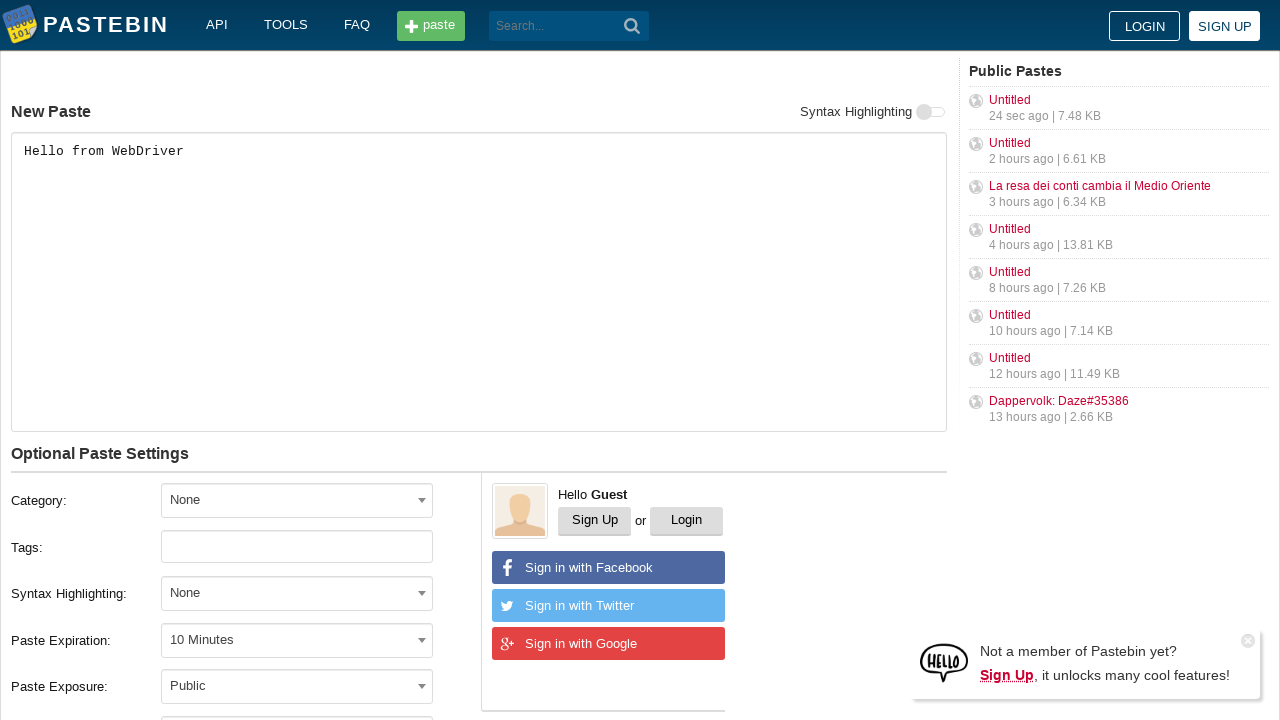

Filled paste title with 'helloweb' on input#postform-name
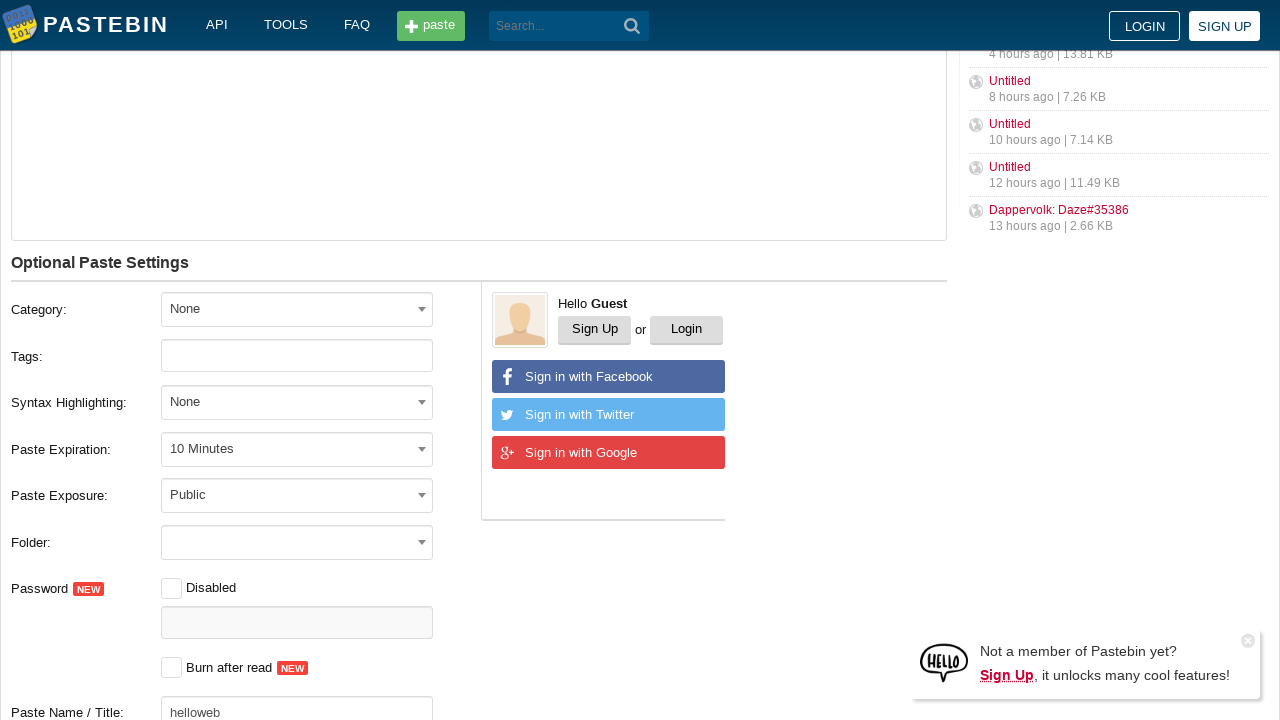

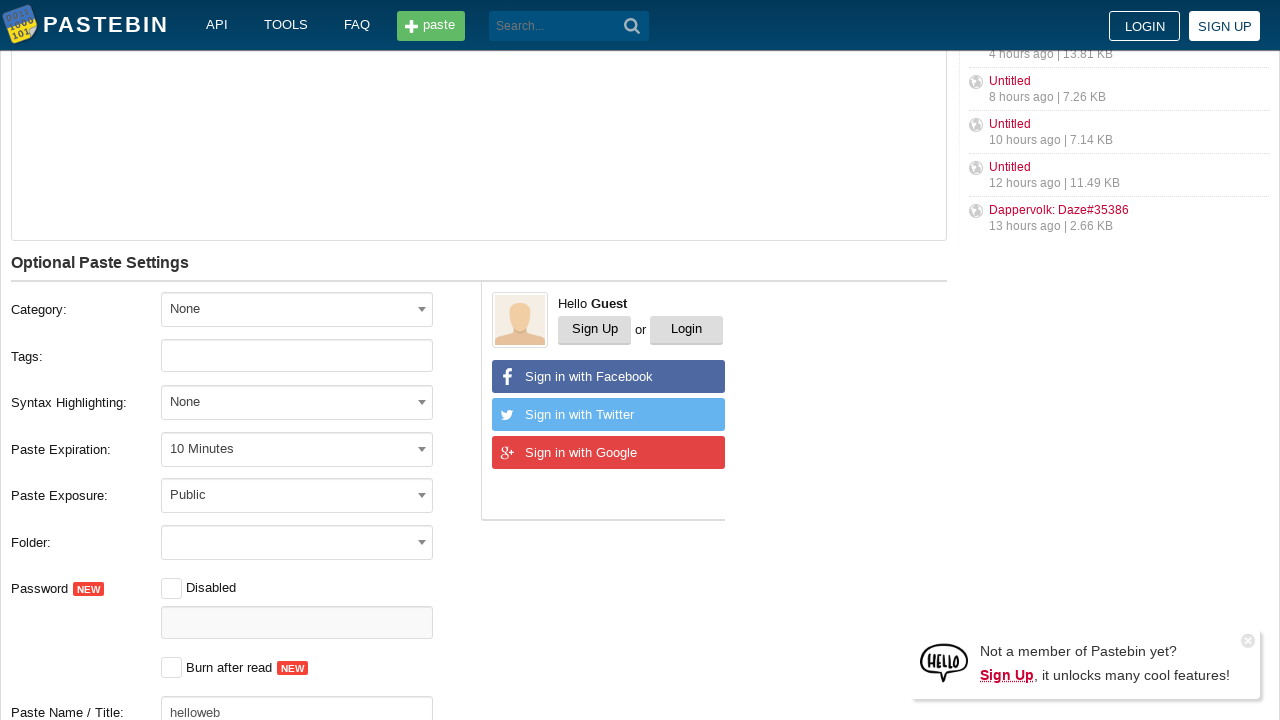